Navigates to K5 Learning website and performs a search for "Worksheets" in the search box

Starting URL: https://www.k5learning.com/

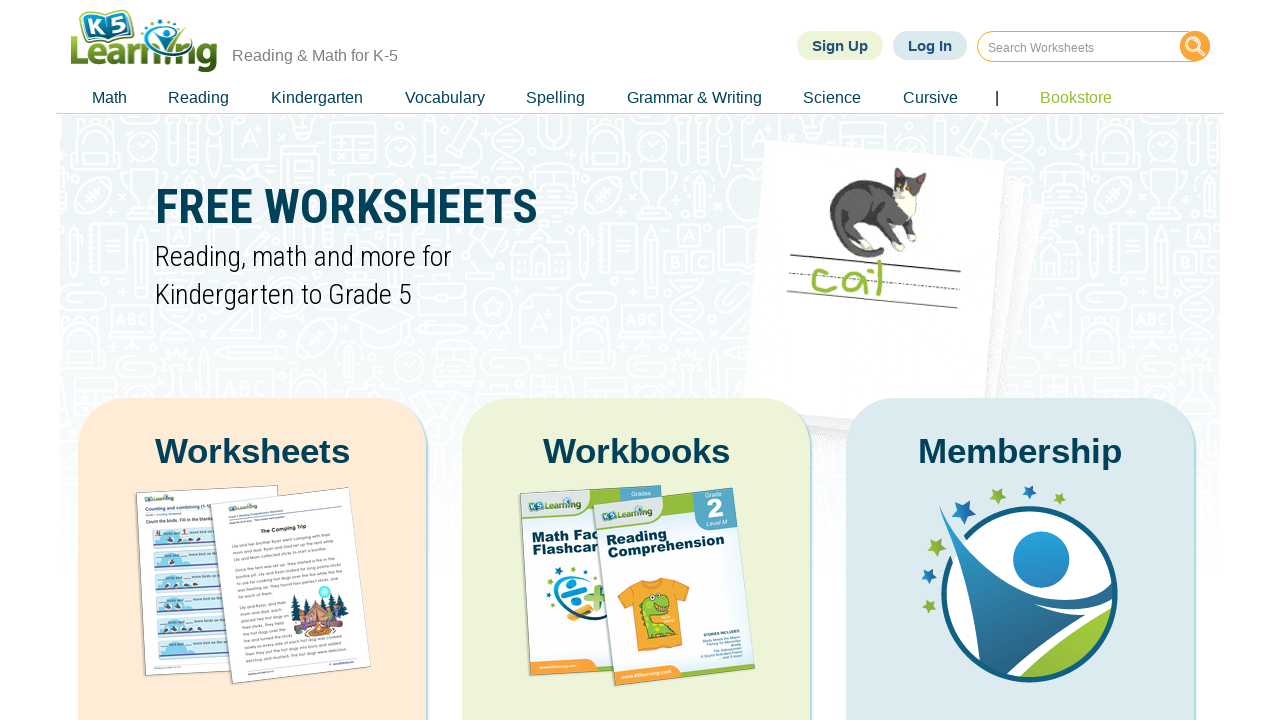

Navigated to K5 Learning website
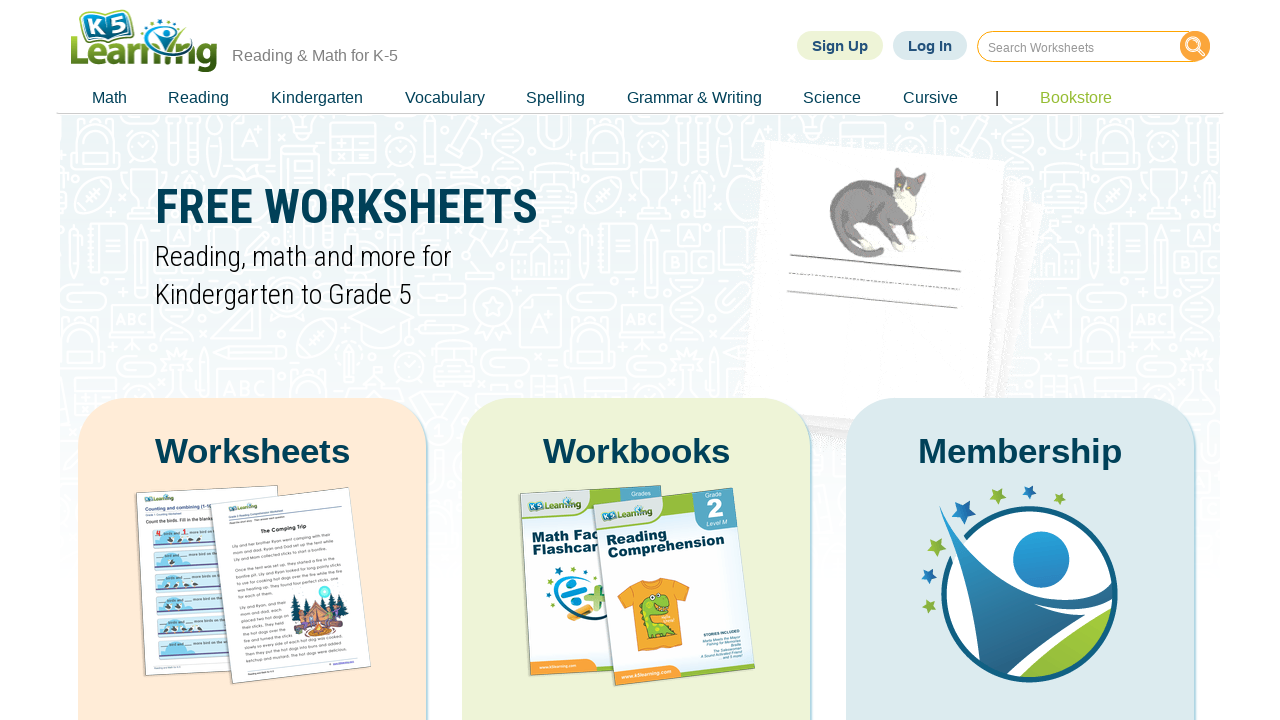

Filled search box with 'Worksheets' on //*[@id="block-swiftypesearch"]/div/form/input
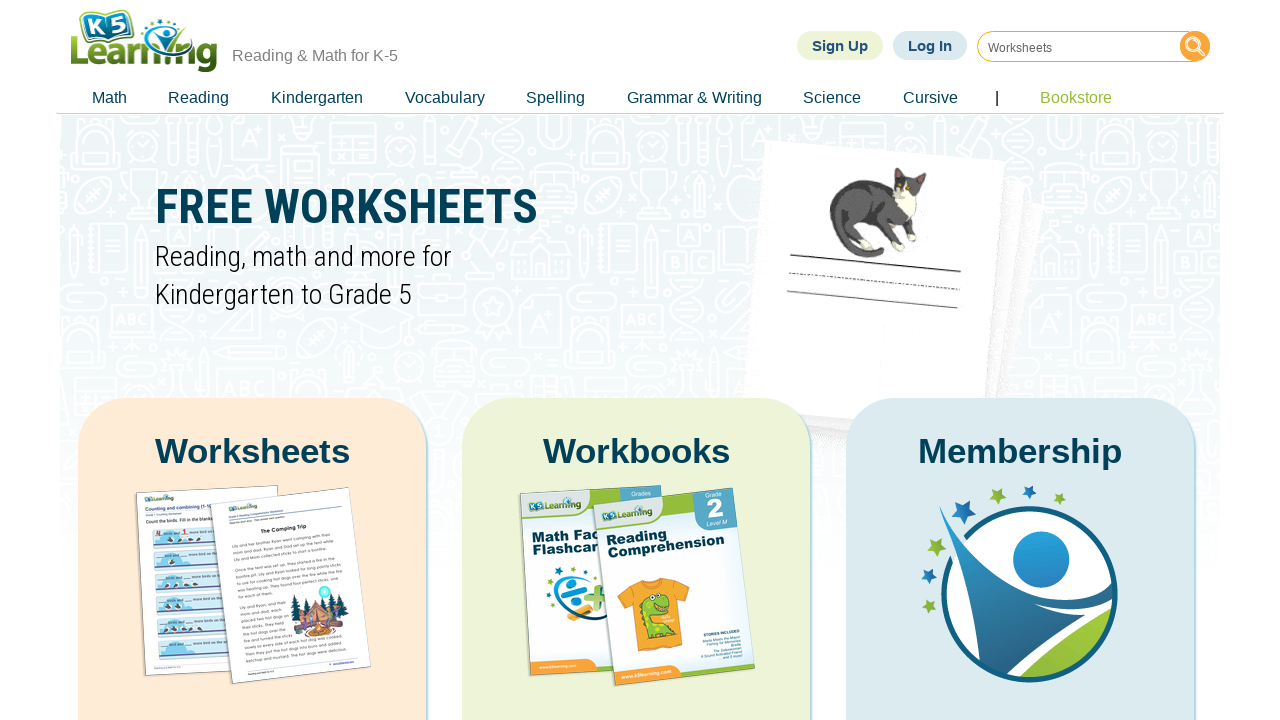

Confirmed search input is visible
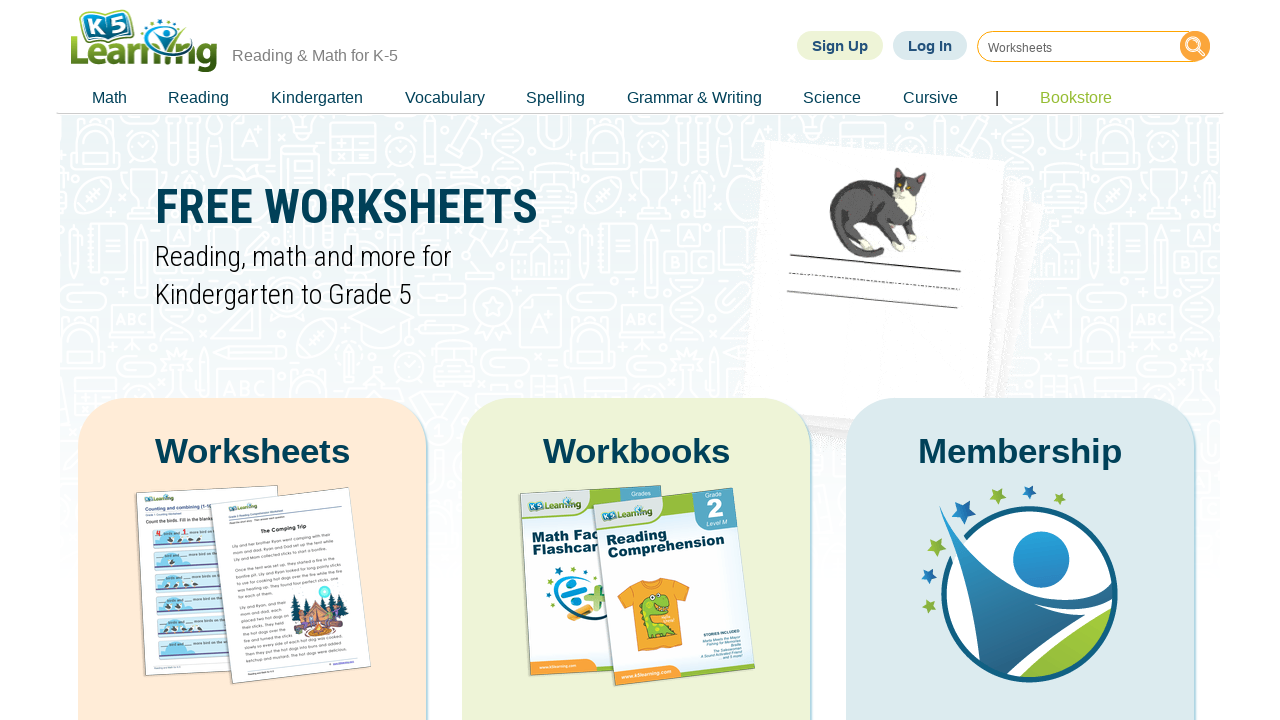

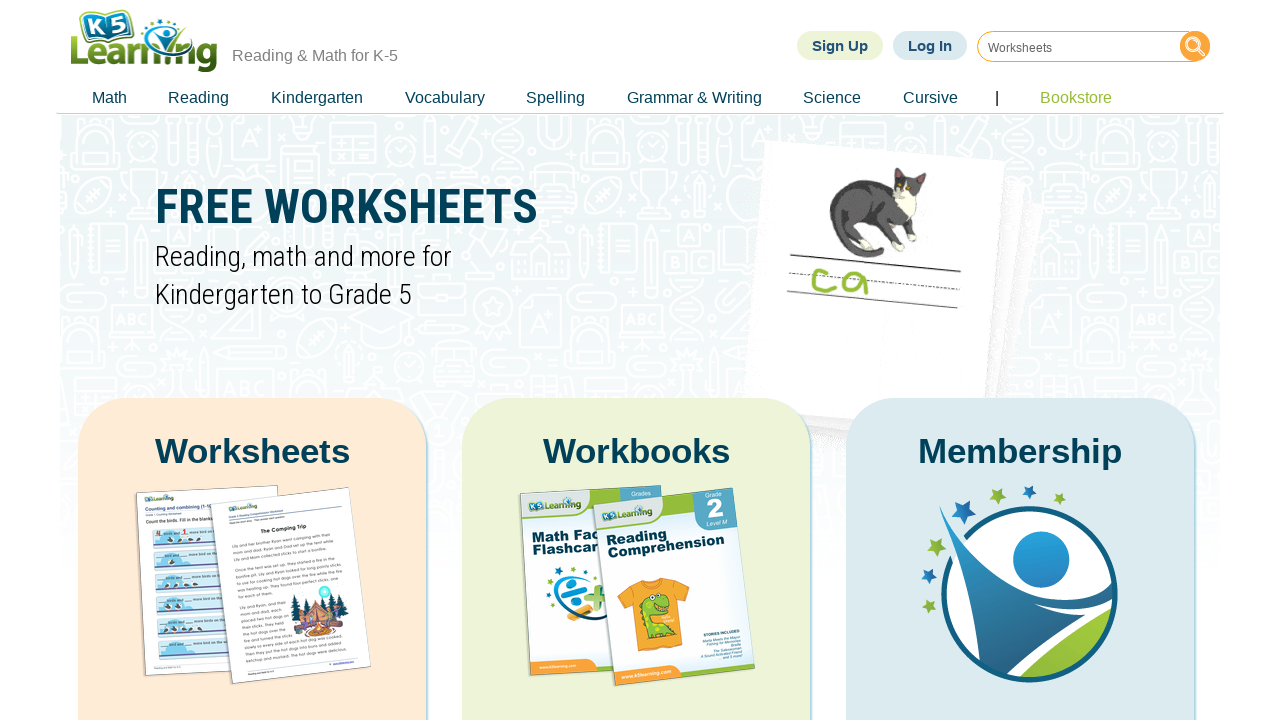